Navigates to a specific Lenovo laptop detail page and waits for the specifications table to load

Starting URL: https://psref.lenovo.com/Detail/IdeaPad_Slim_3_15IRU8?M=82X70045RK

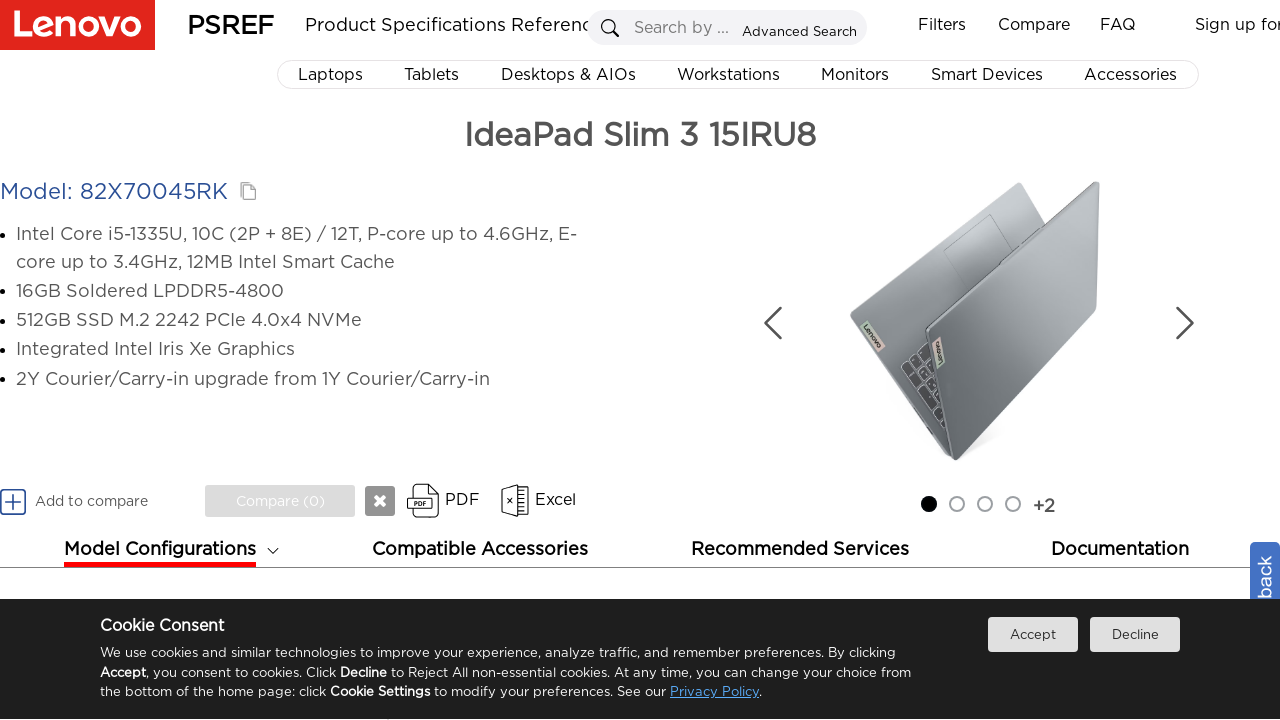

Navigated to Lenovo IdeaPad Slim 3 15IRU8 detail page
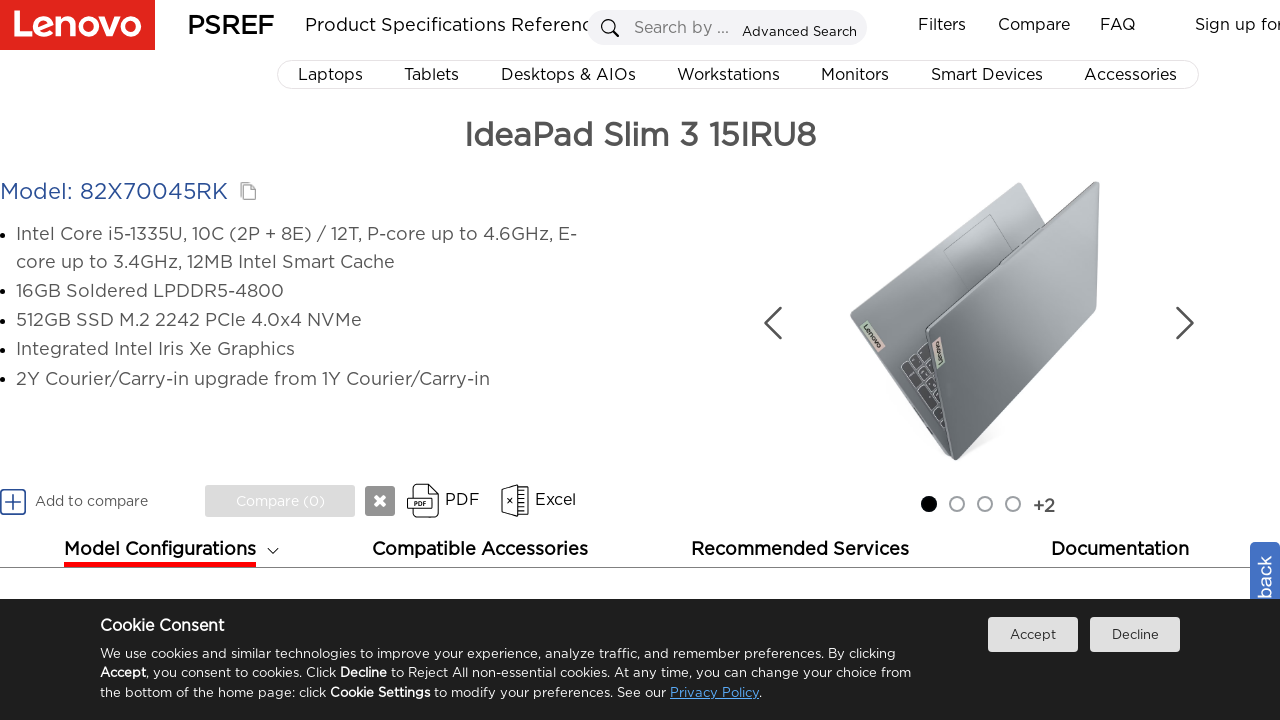

Specifications table loaded successfully
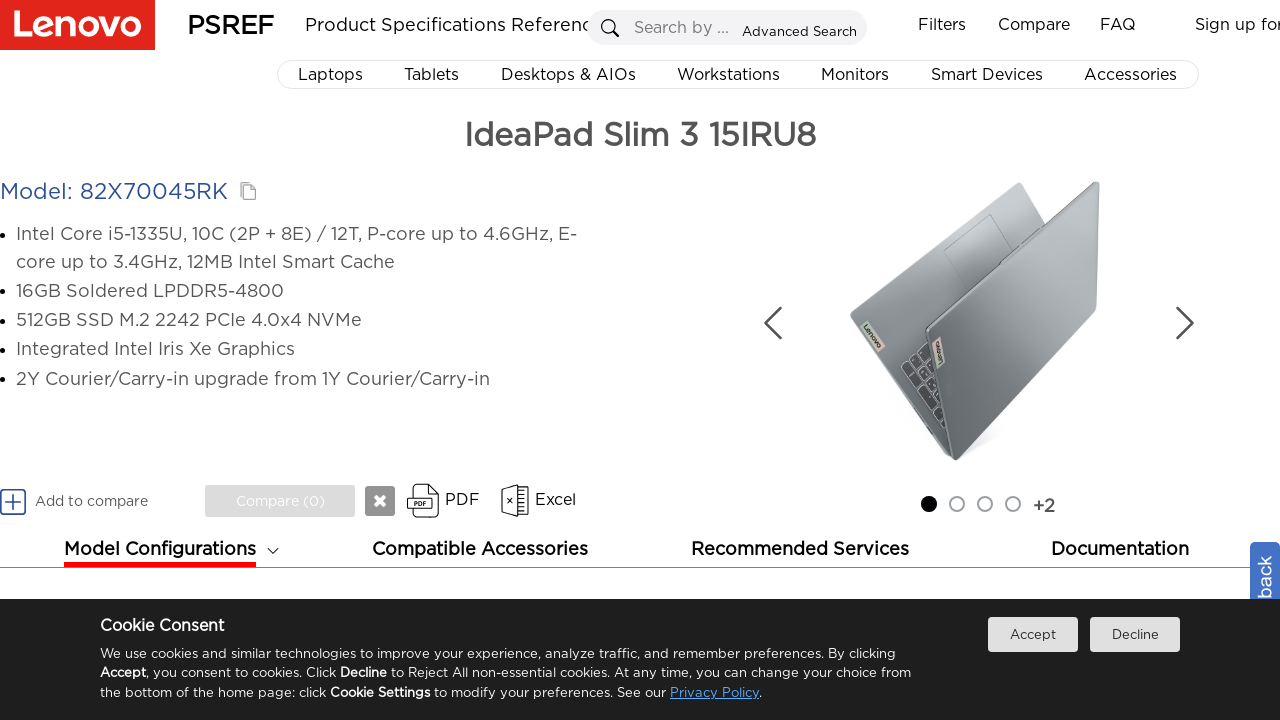

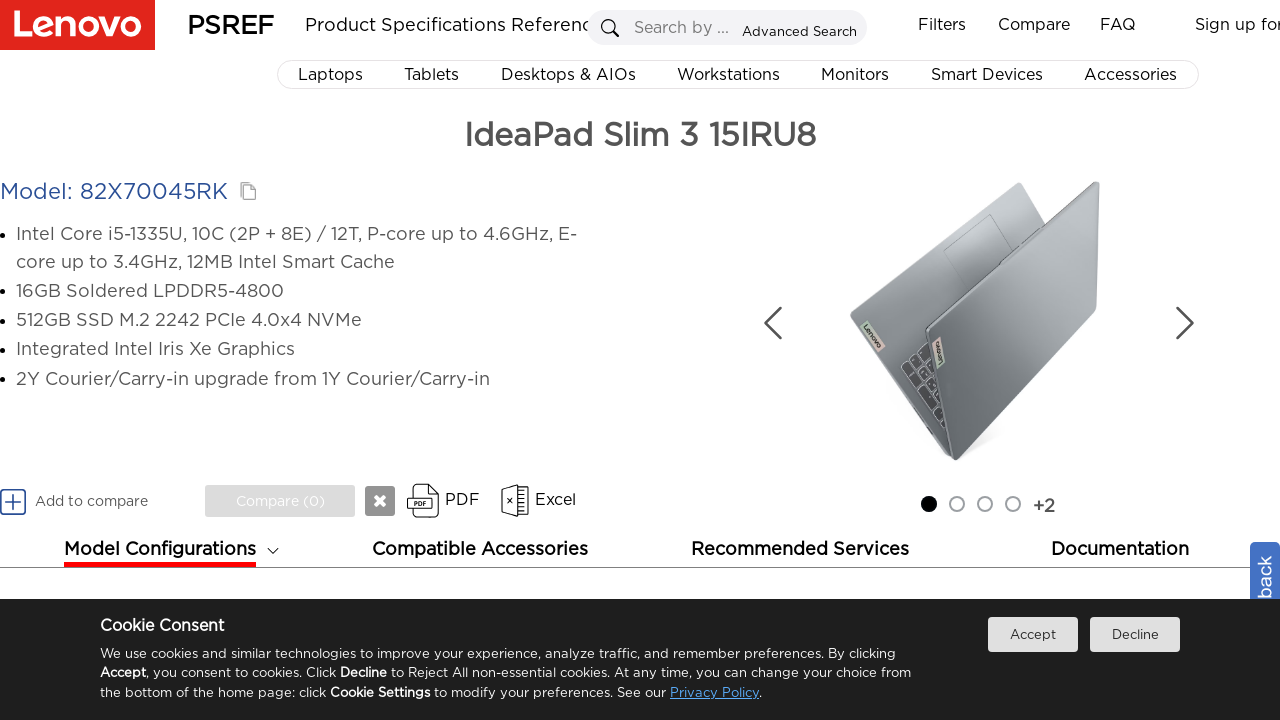